Tests drag and drop functionality by dragging a draggable element onto a droppable target area.

Starting URL: http://jqueryui.com/resources/demos/droppable/default.html

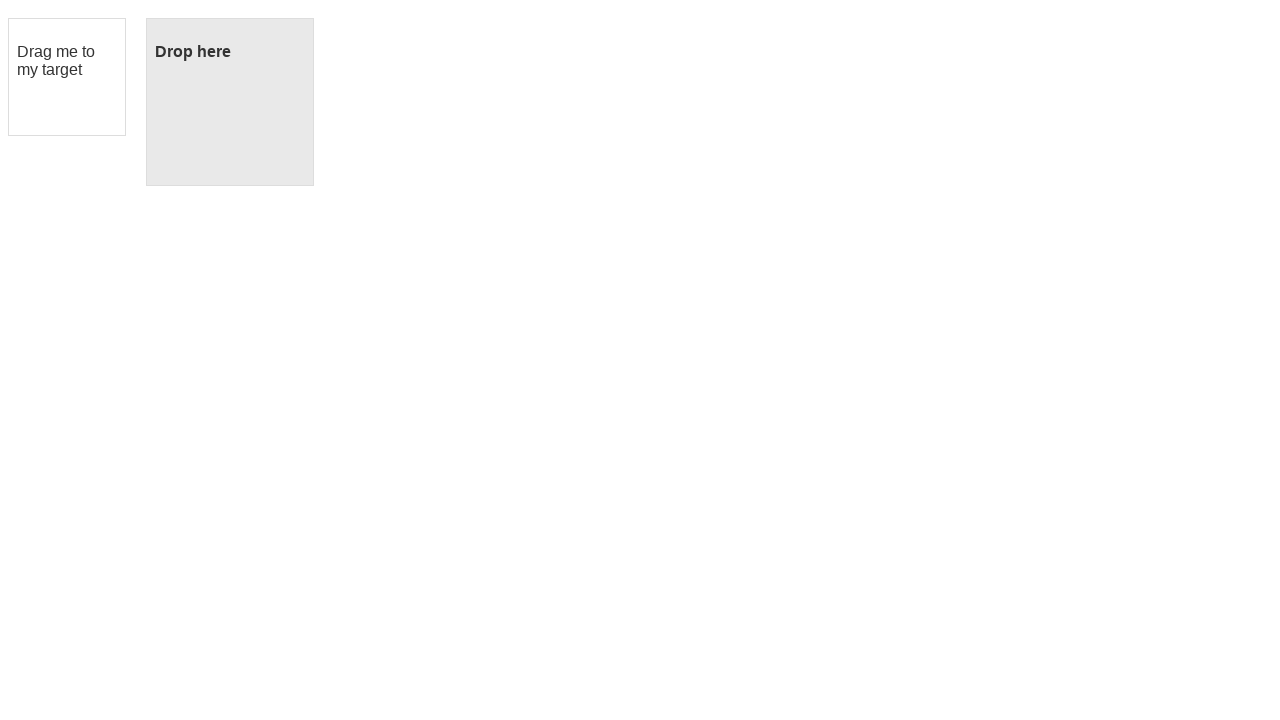

Located draggable element
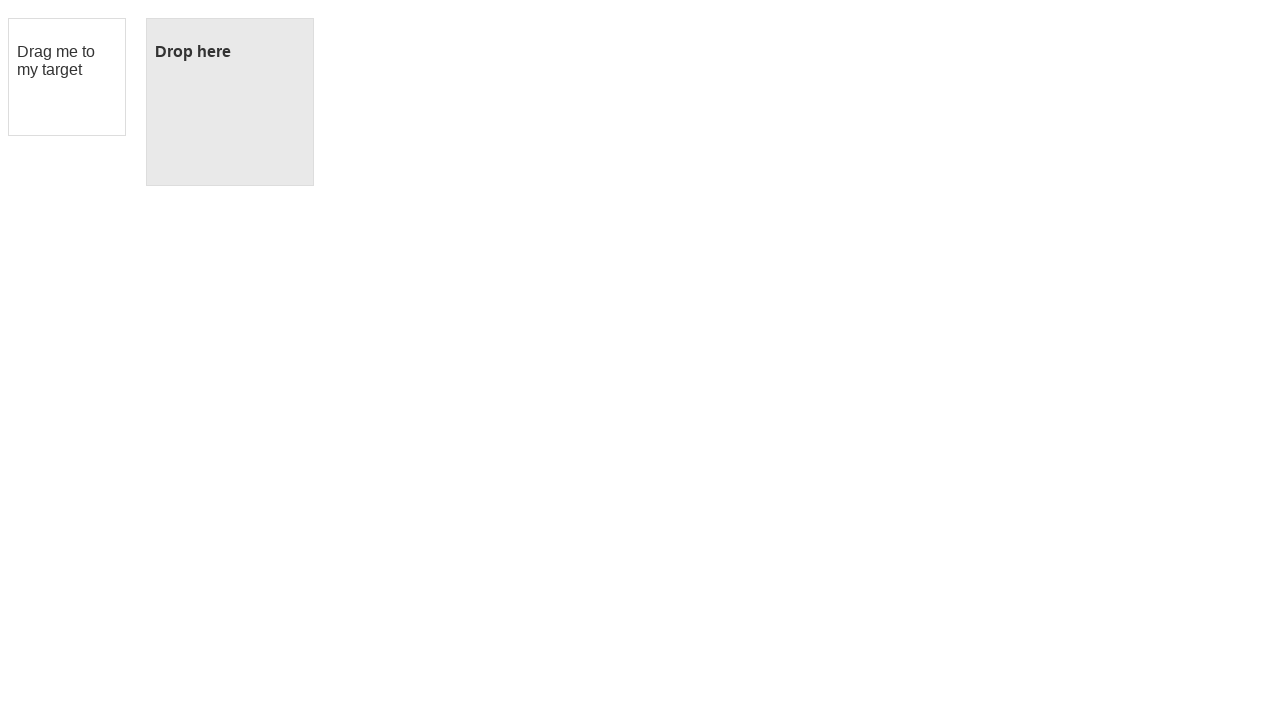

Located droppable target element
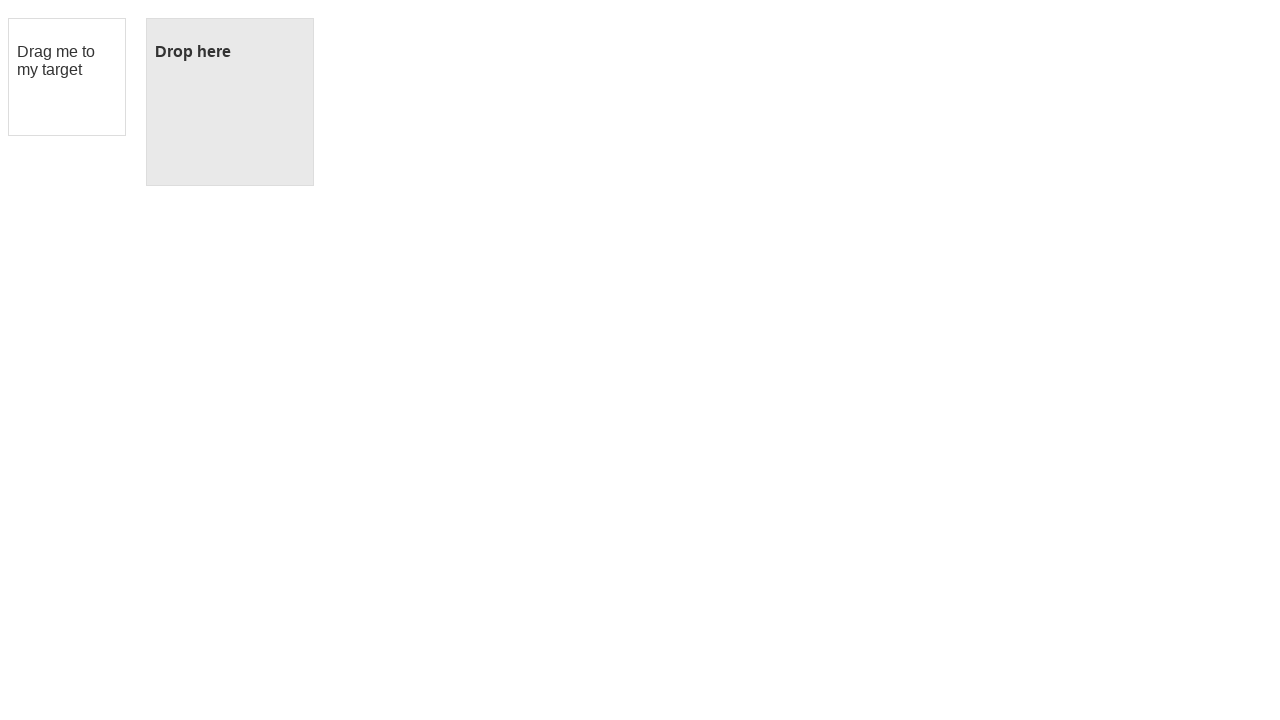

Dragged draggable element onto droppable target at (230, 102)
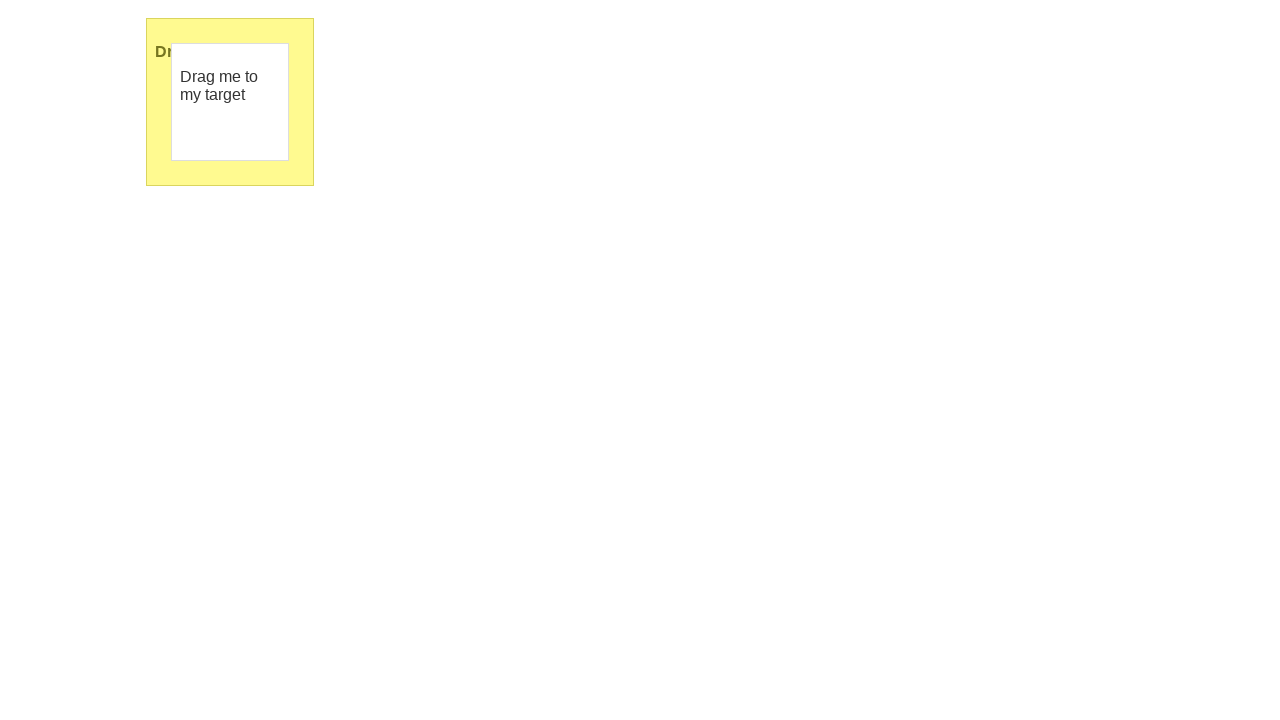

Droppable target updated with 'Dropped!' text, confirming successful drop
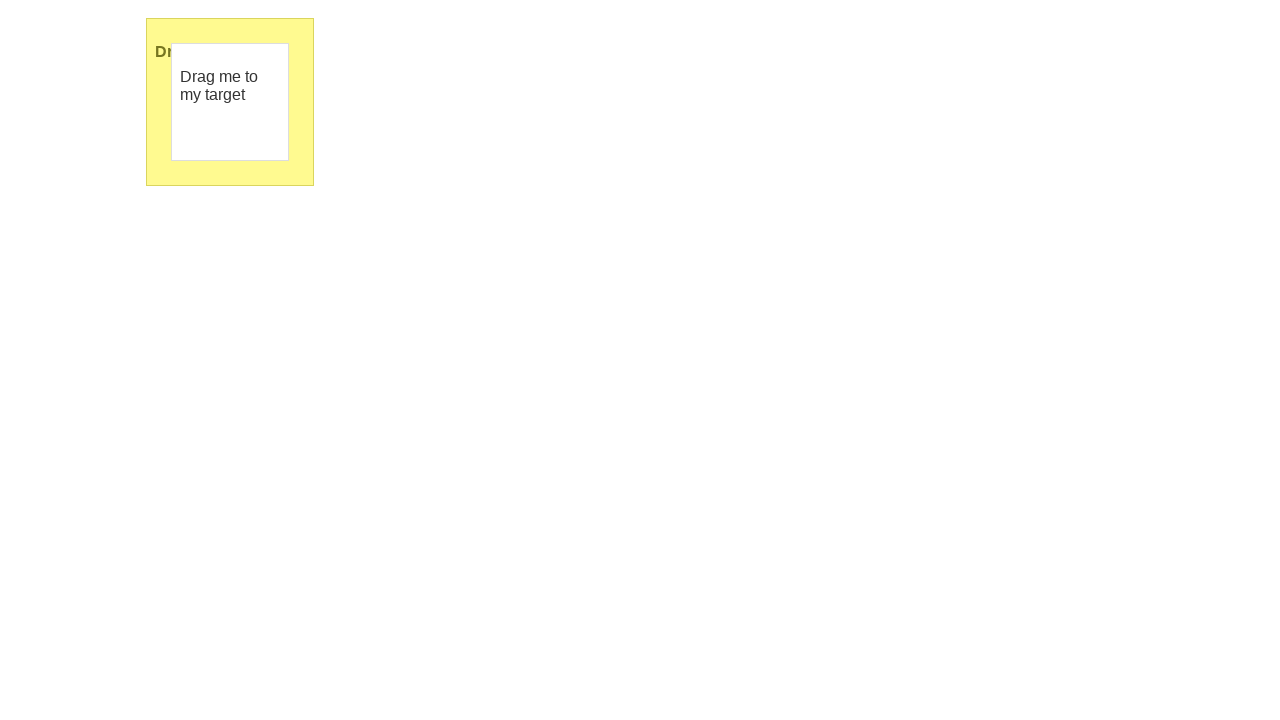

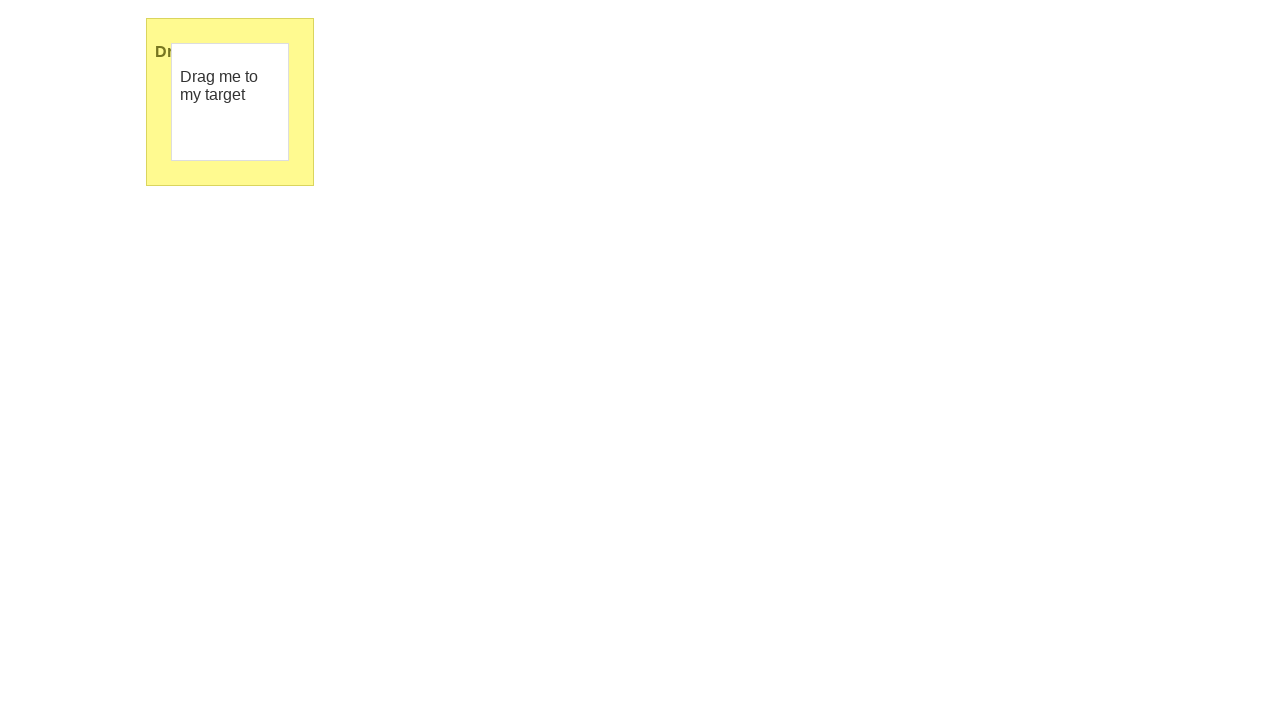